Tests that code examples are present on the Get Started page and verifies code blocks are visible

Starting URL: https://playwright.dev

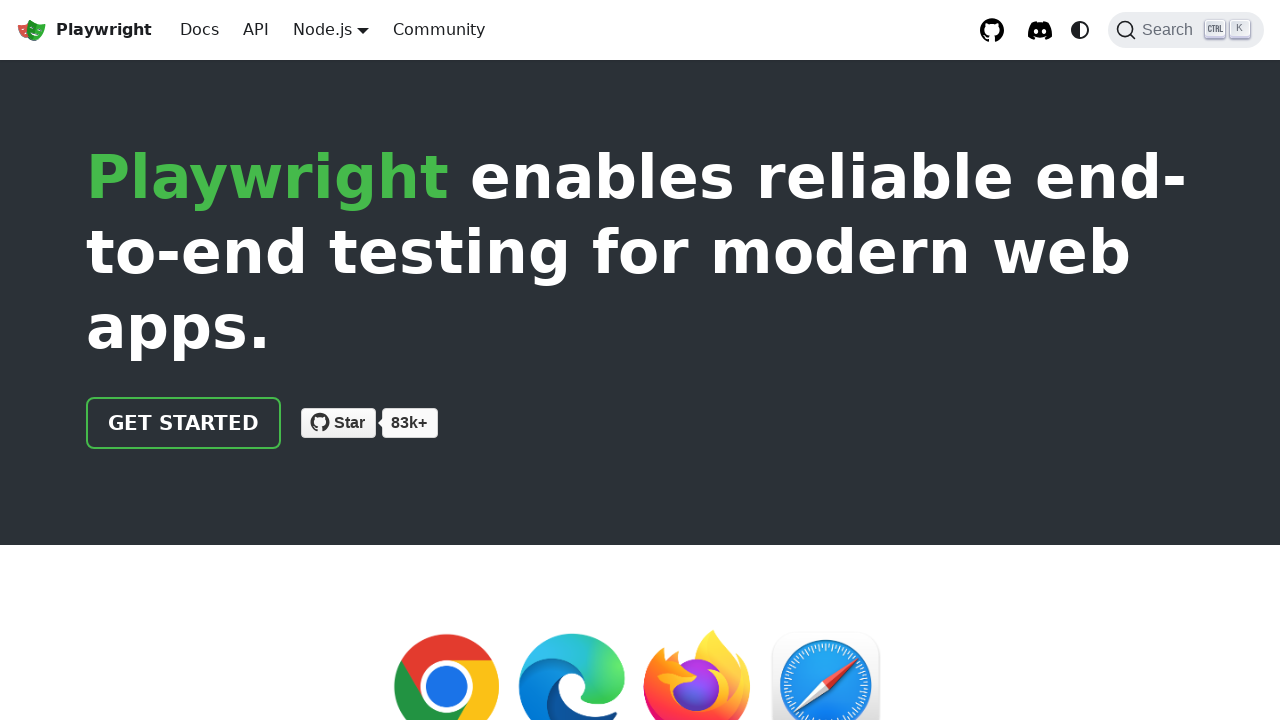

Clicked on Get Started link at (184, 423) on a:has-text('Get started')
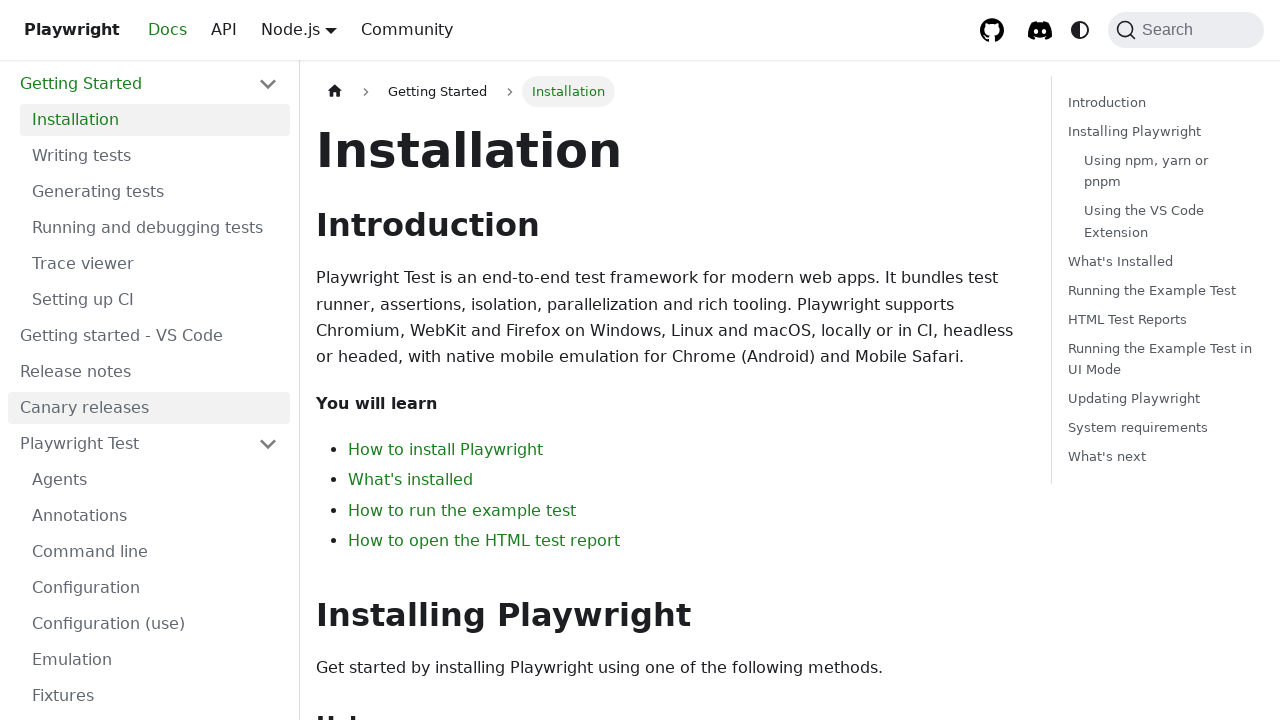

Waited for page to load (networkidle)
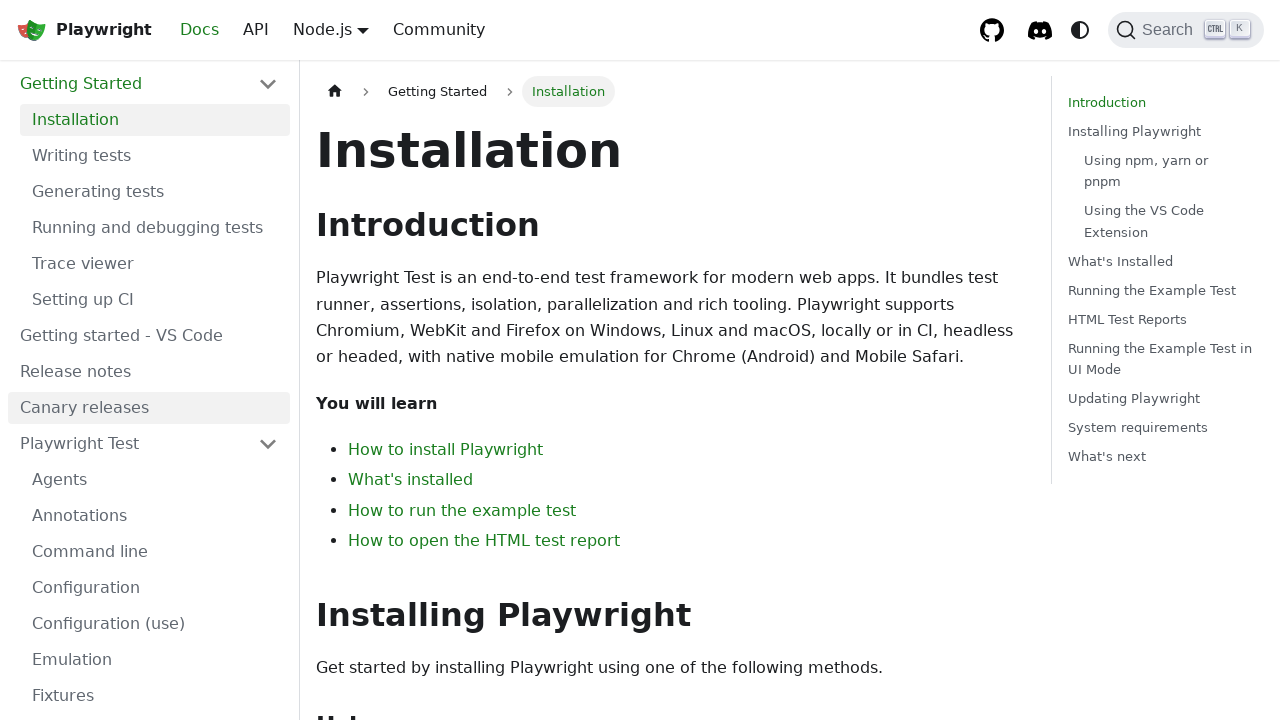

Verified code blocks are visible on the Get Started page
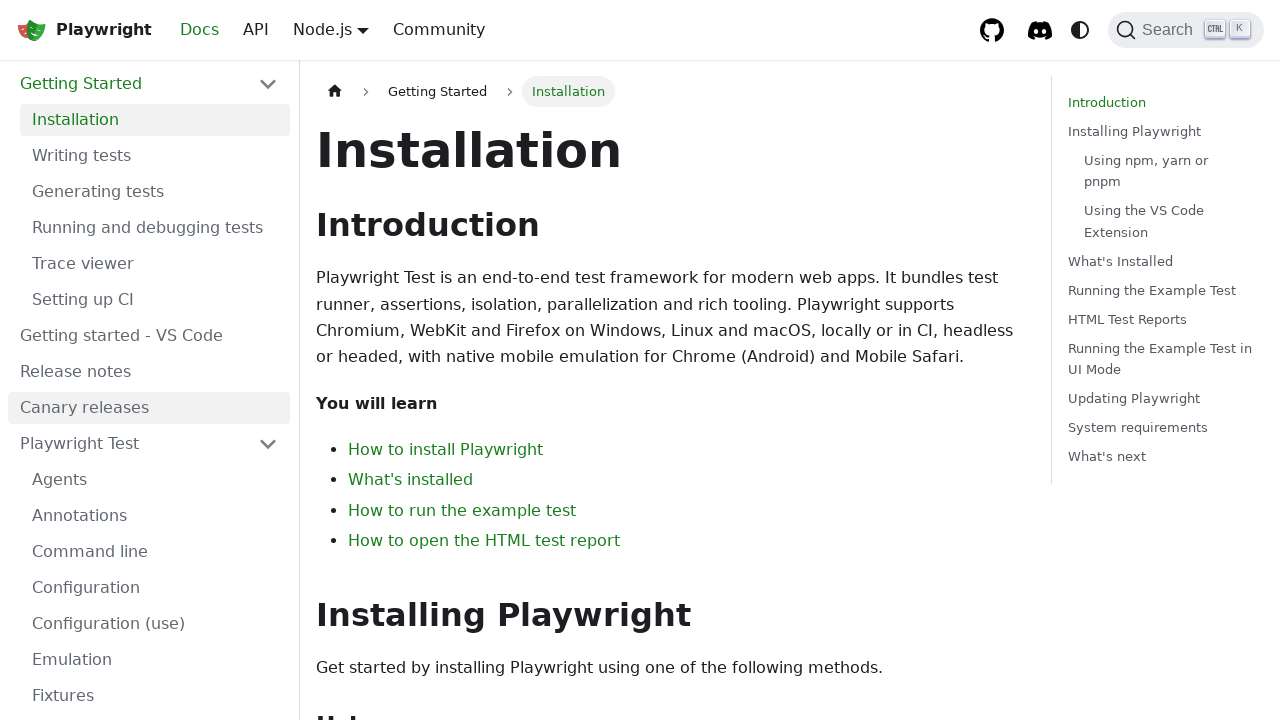

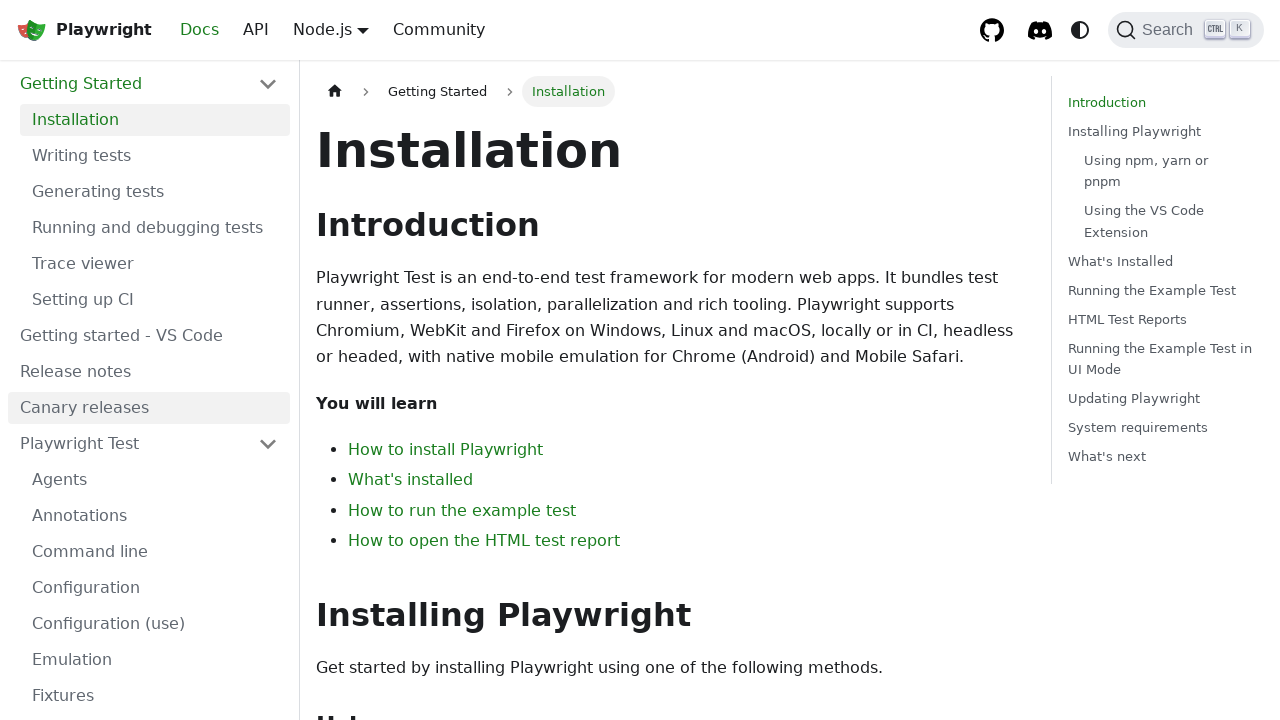